Tests hover functionality on a jQuery UI menu by hovering over the "Enabled" menu item

Starting URL: https://the-internet.herokuapp.com/jqueryui/menu#

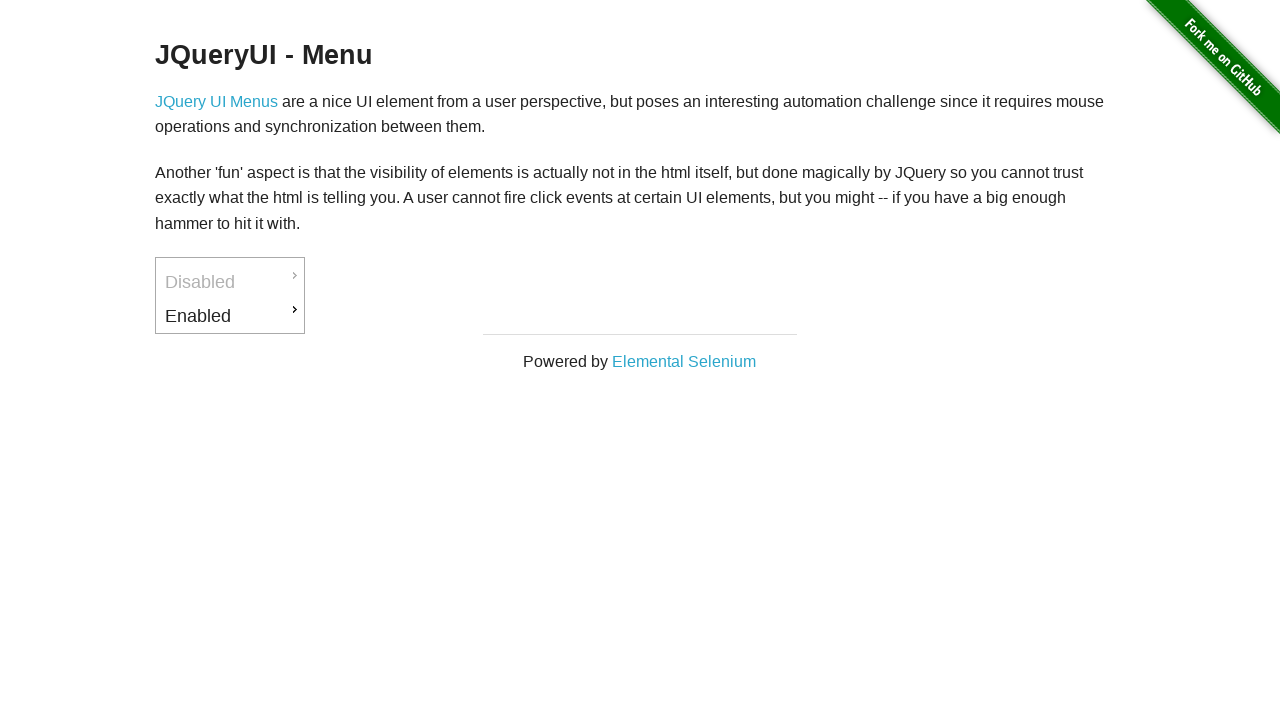

Hovered over the 'Enabled' menu item to test jQuery UI menu hover functionality at (230, 316) on text=Enabled
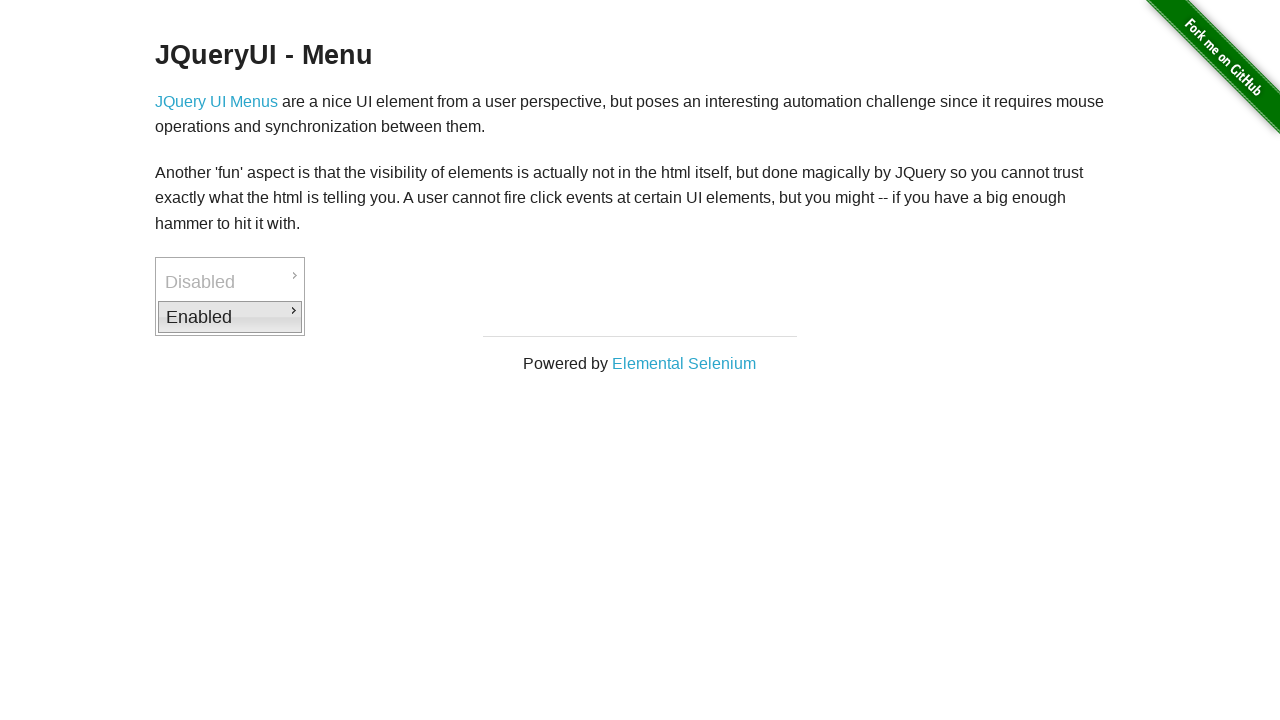

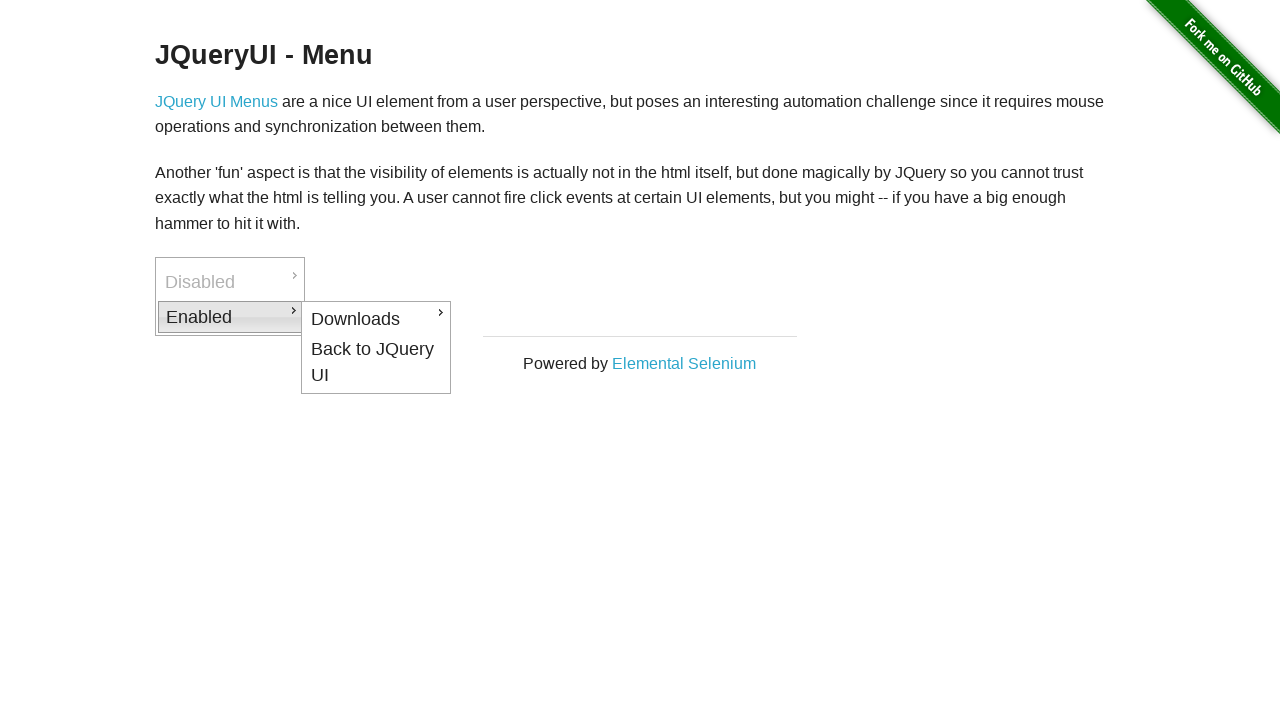